Navigates to Find a park page and clicks on the A-Z park list link to verify it redirects to the correct page.

Starting URL: https://bcparks.ca/

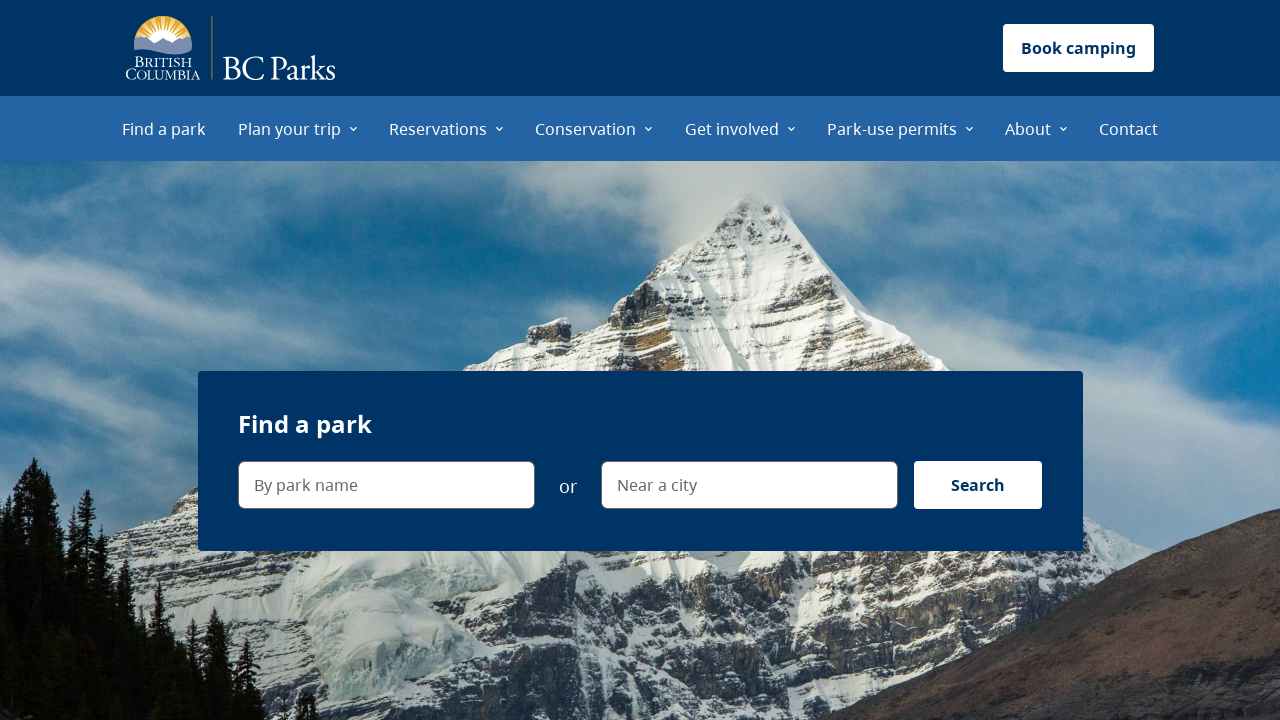

Clicked on 'Find a park' menu item at (164, 128) on internal:role=menuitem[name="Find a park"i]
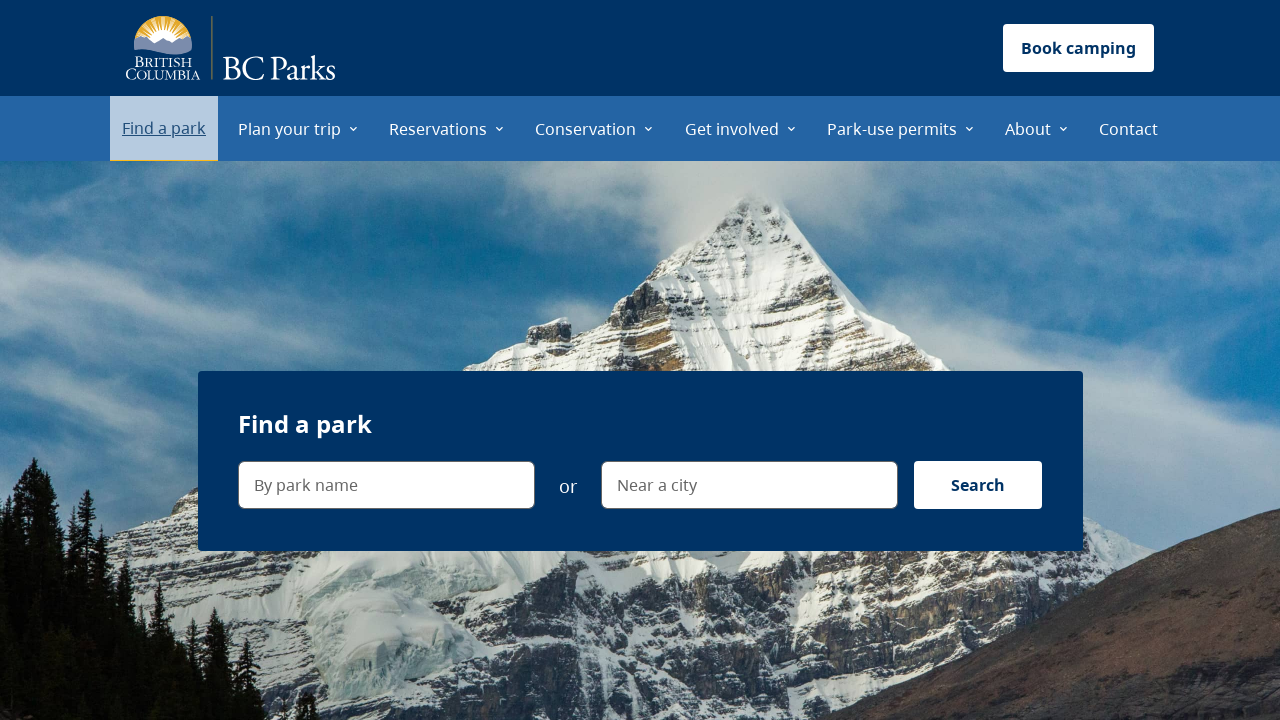

Waited for page to fully load (networkidle)
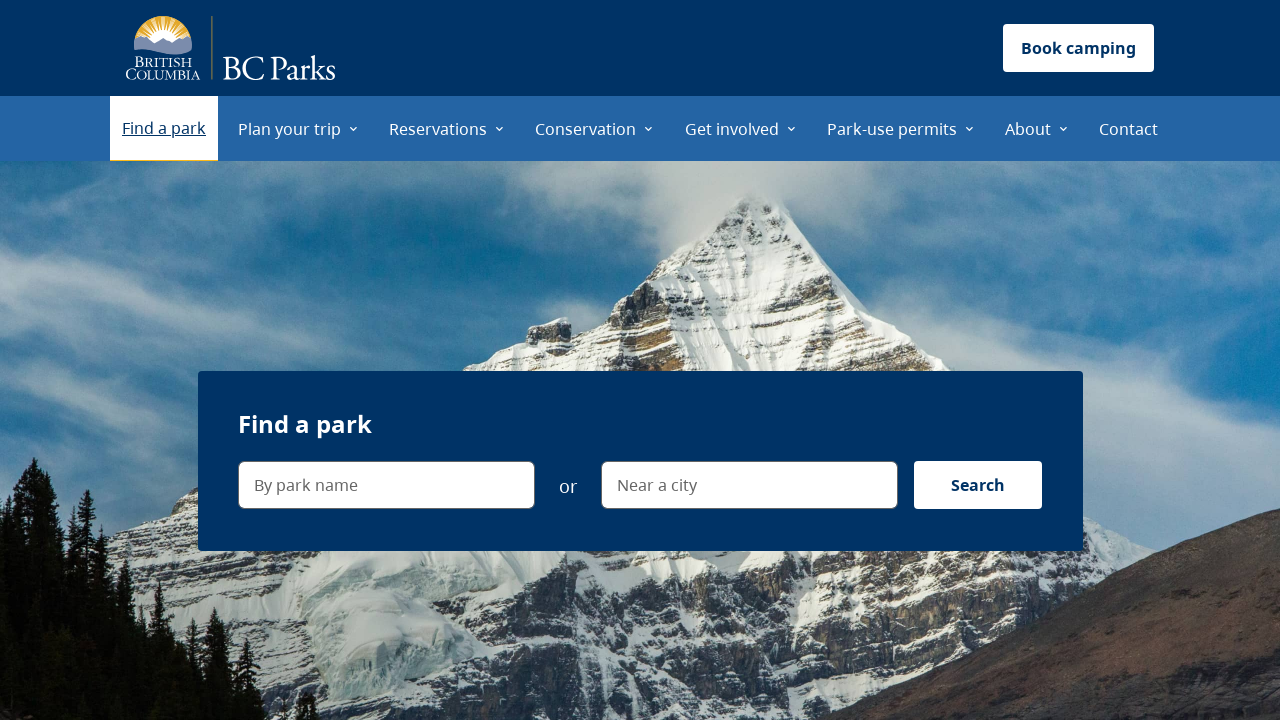

Verified navigation to Find a park page
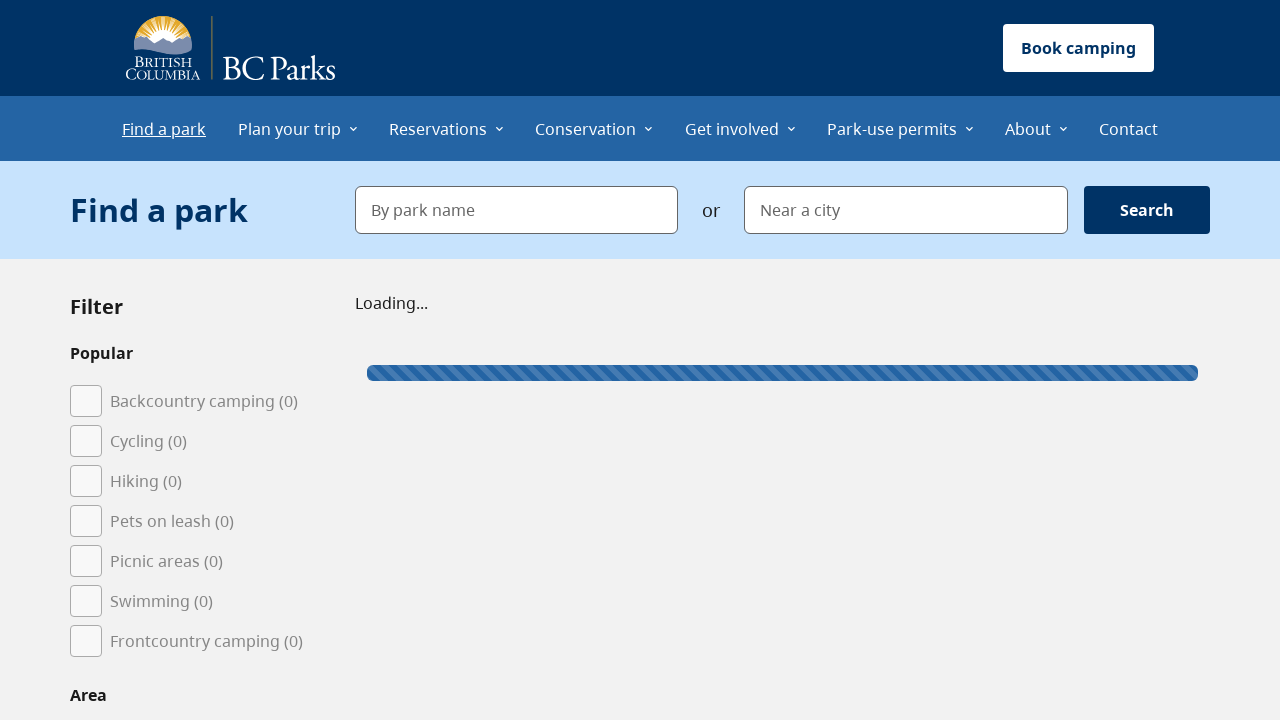

Clicked on 'A–Z park list' link at (116, 361) on internal:role=link[name="A–Z park list"i]
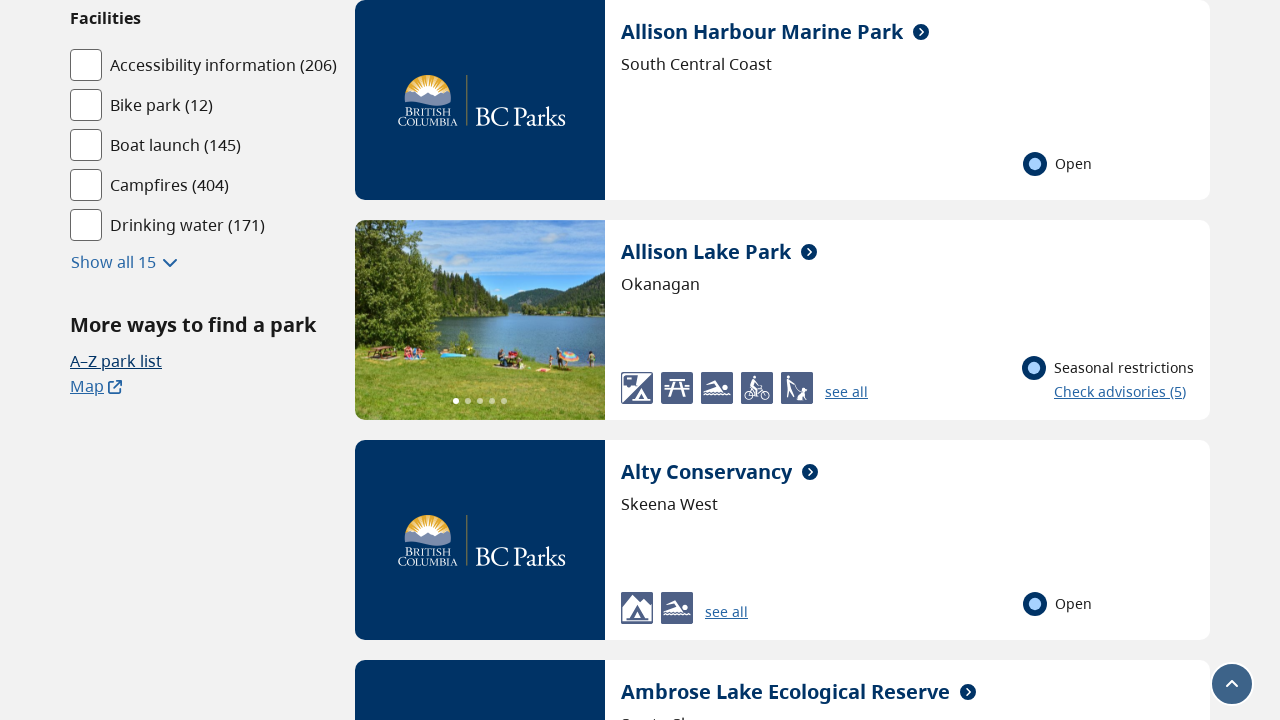

Verified navigation to A-Z park list page
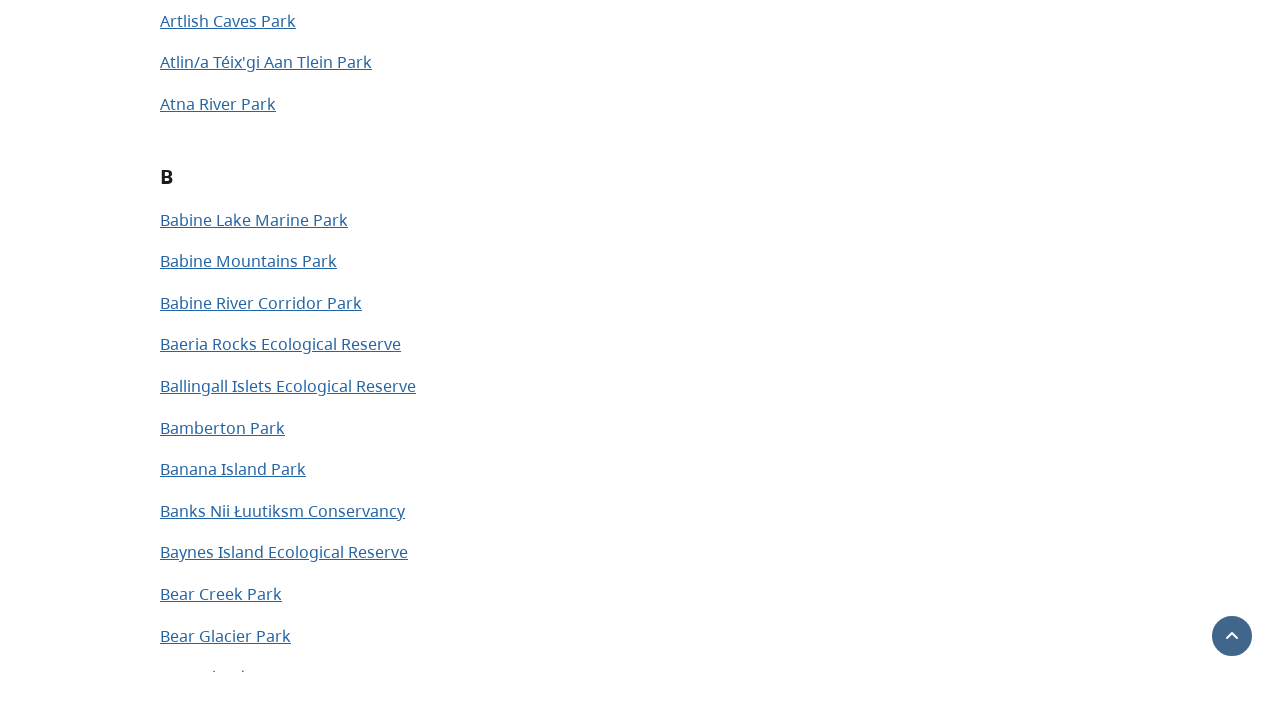

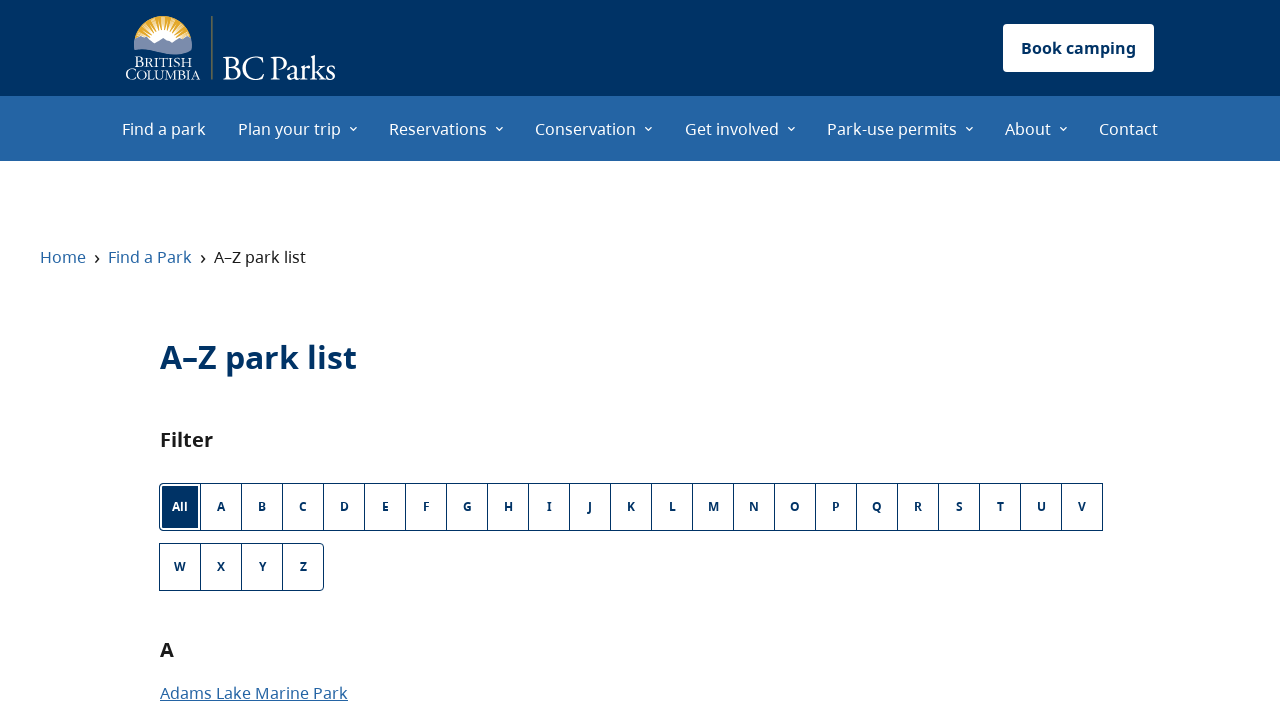